Tests radio button functionality by clicking on various radio buttons (Hockey, Football, Yellow) from different groups and verifying they become selected after clicking.

Starting URL: https://practice.cydeo.com/radio_buttons

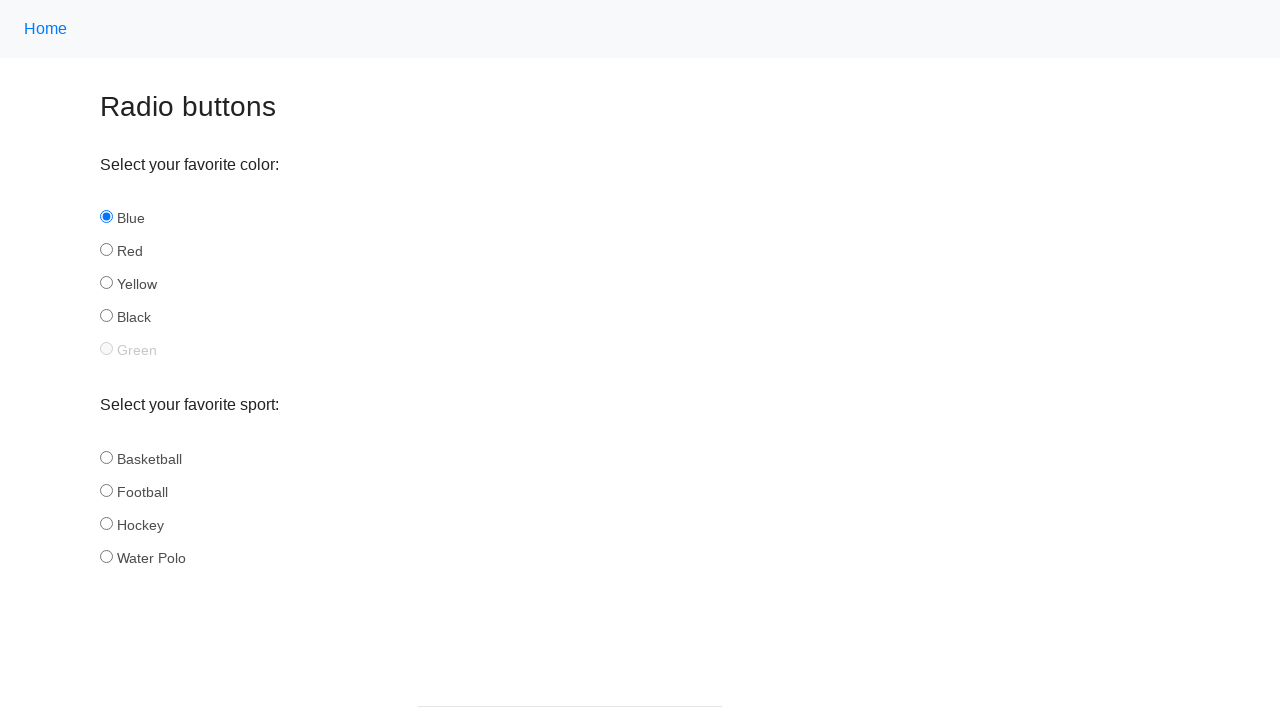

Clicked Hockey radio button from sport group at (106, 523) on input[name='sport'][id='hockey']
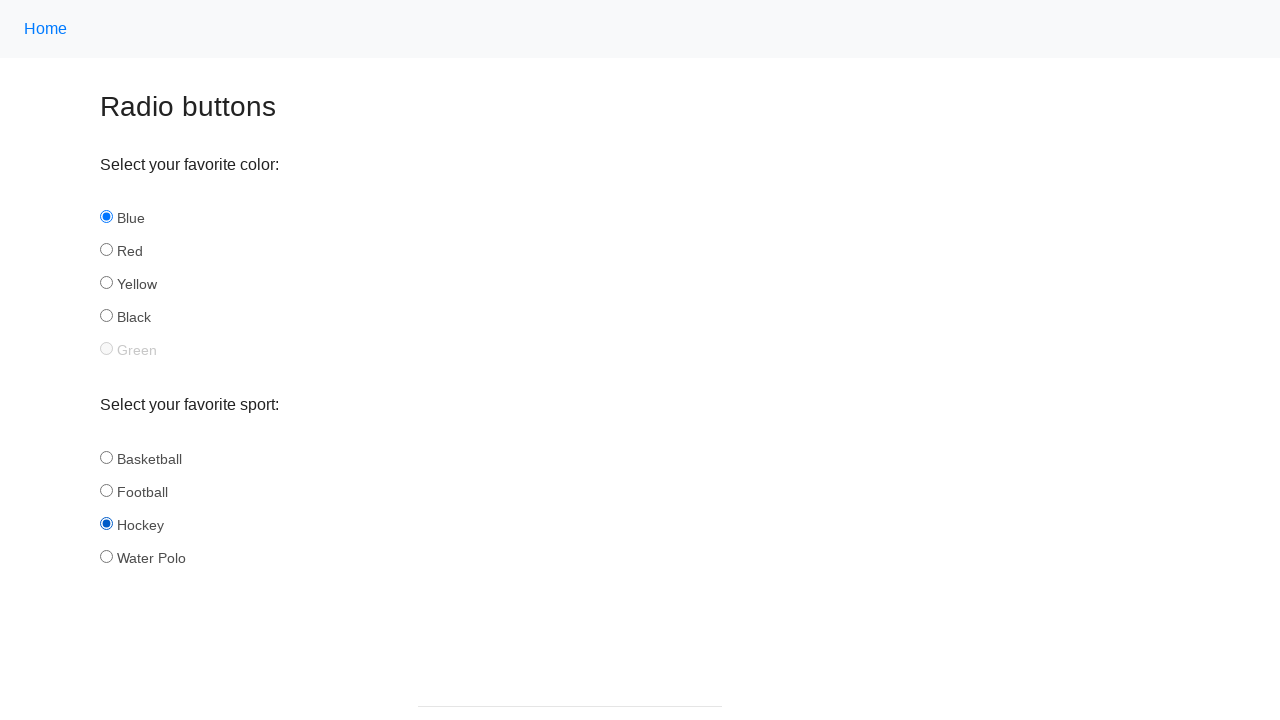

Verified Hockey radio button is selected
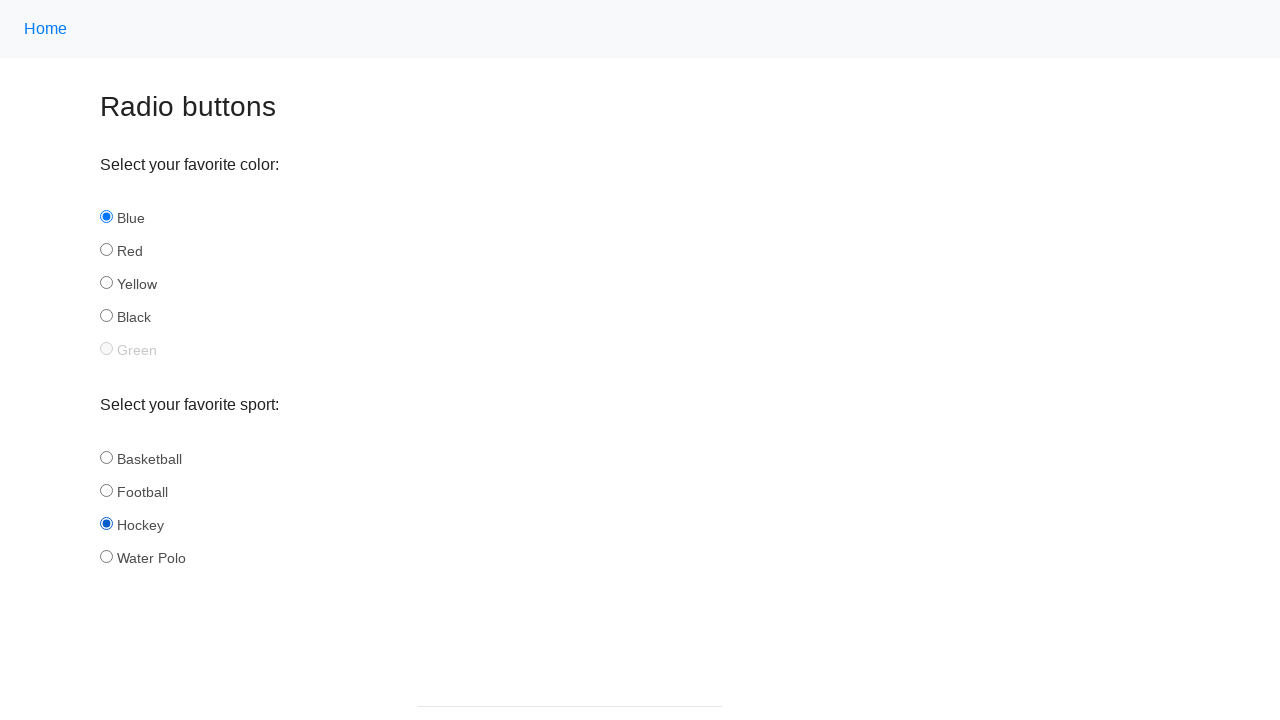

Clicked Football radio button from sport group at (106, 490) on input[name='sport'][id='football']
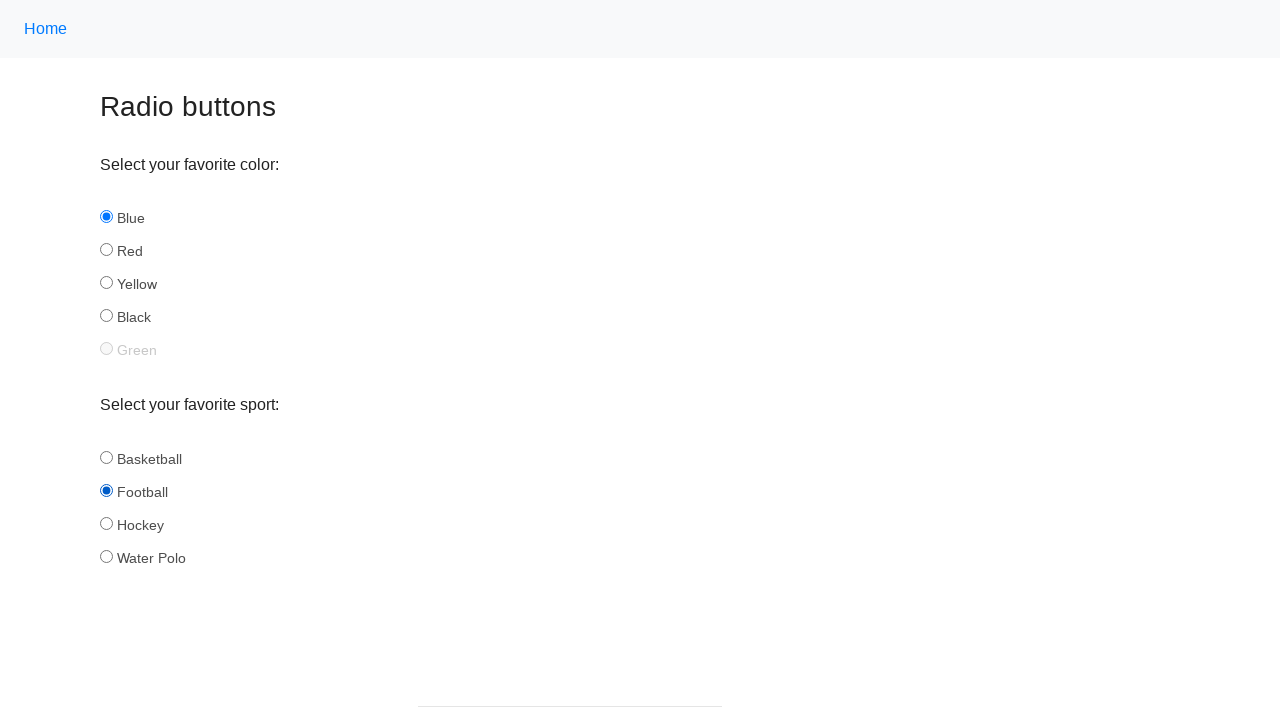

Verified Football radio button is selected
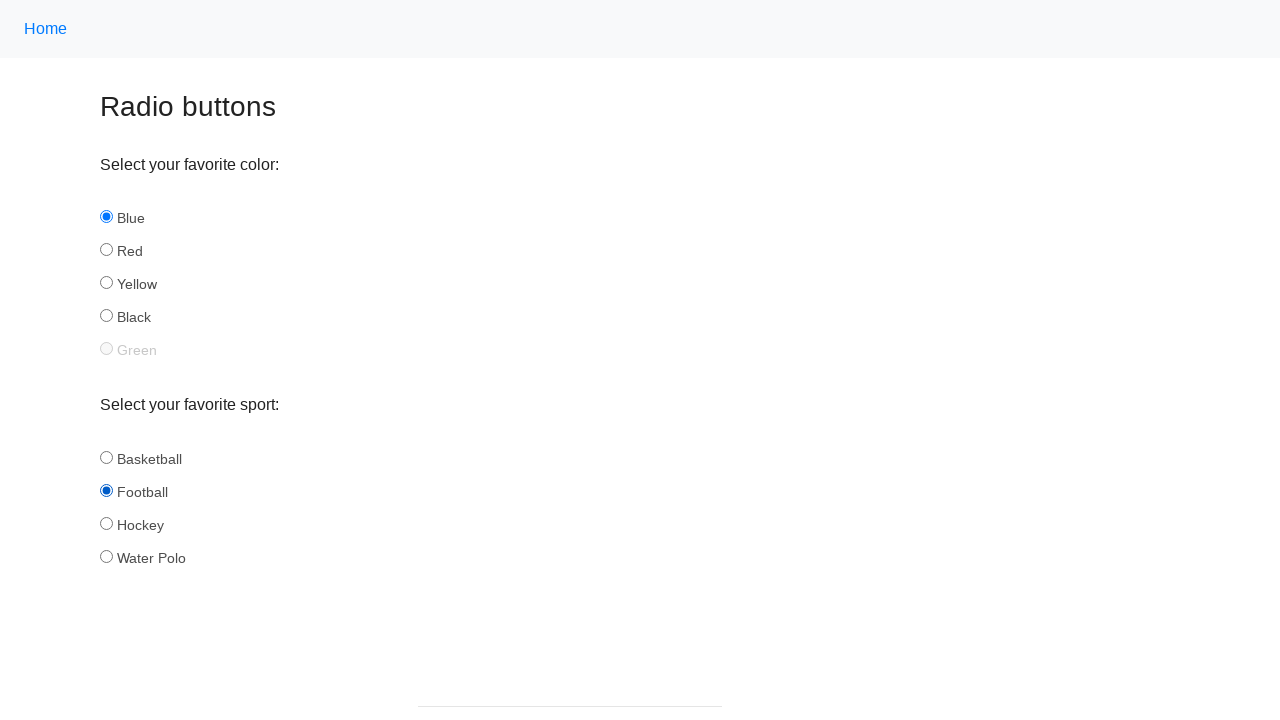

Clicked Yellow radio button from color group at (106, 283) on input[name='color'][id='yellow']
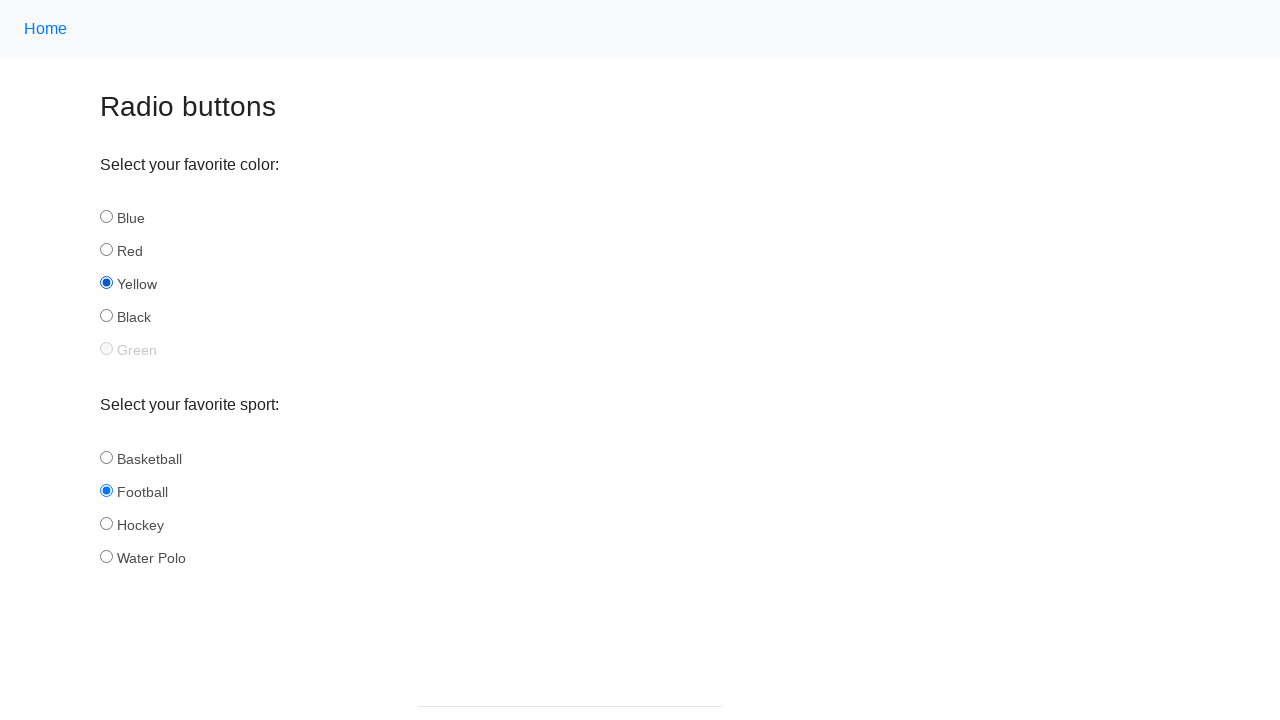

Verified Yellow radio button is selected
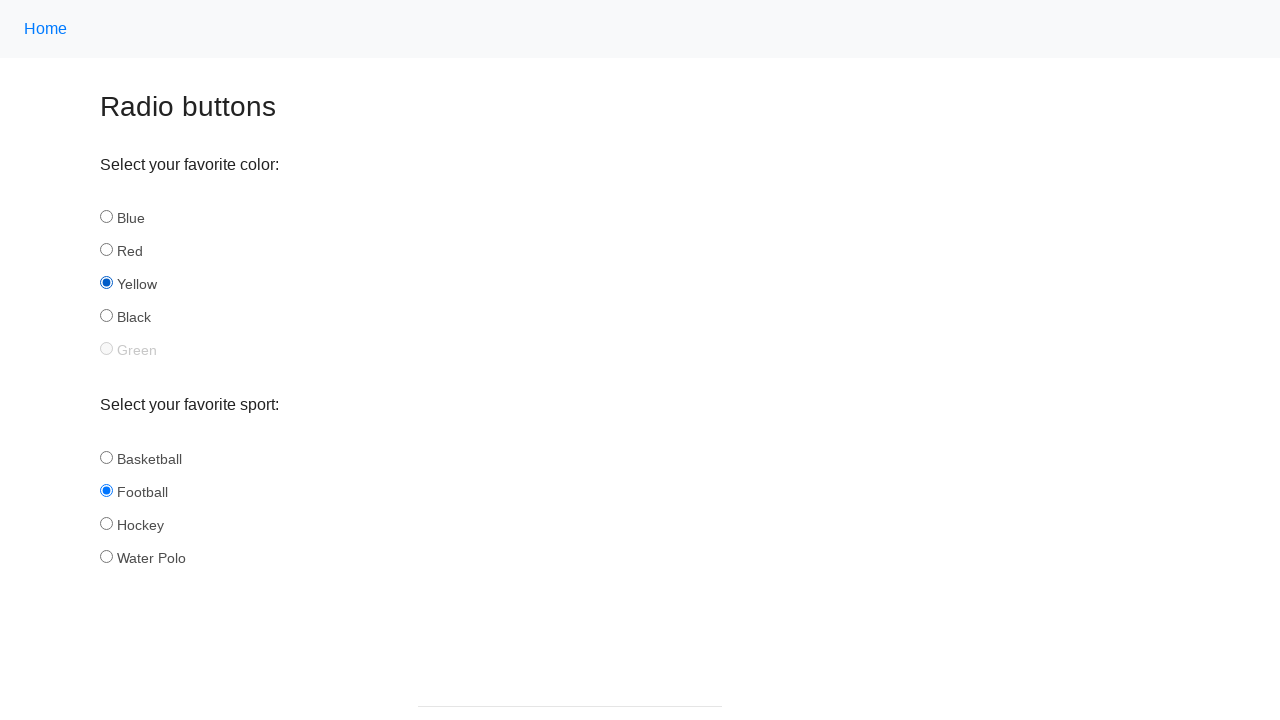

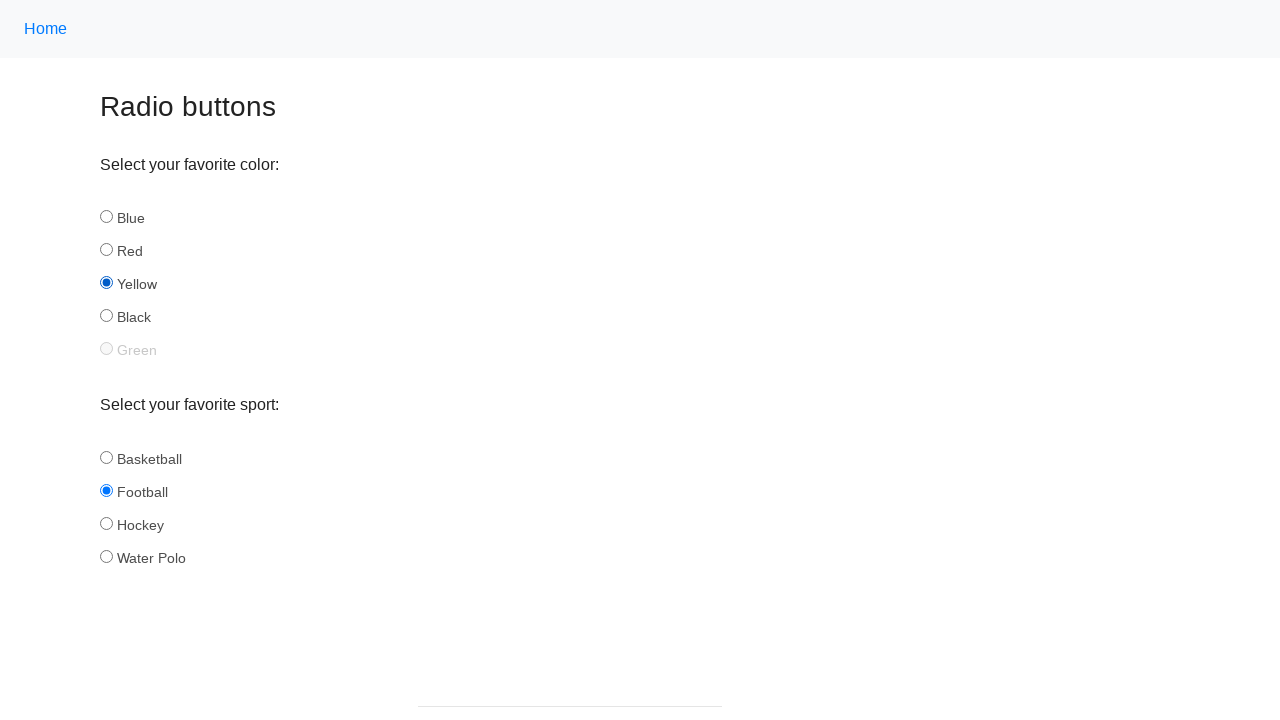